Tests clicking the Created API link that returns a 201 status response

Starting URL: https://demoqa.com/links

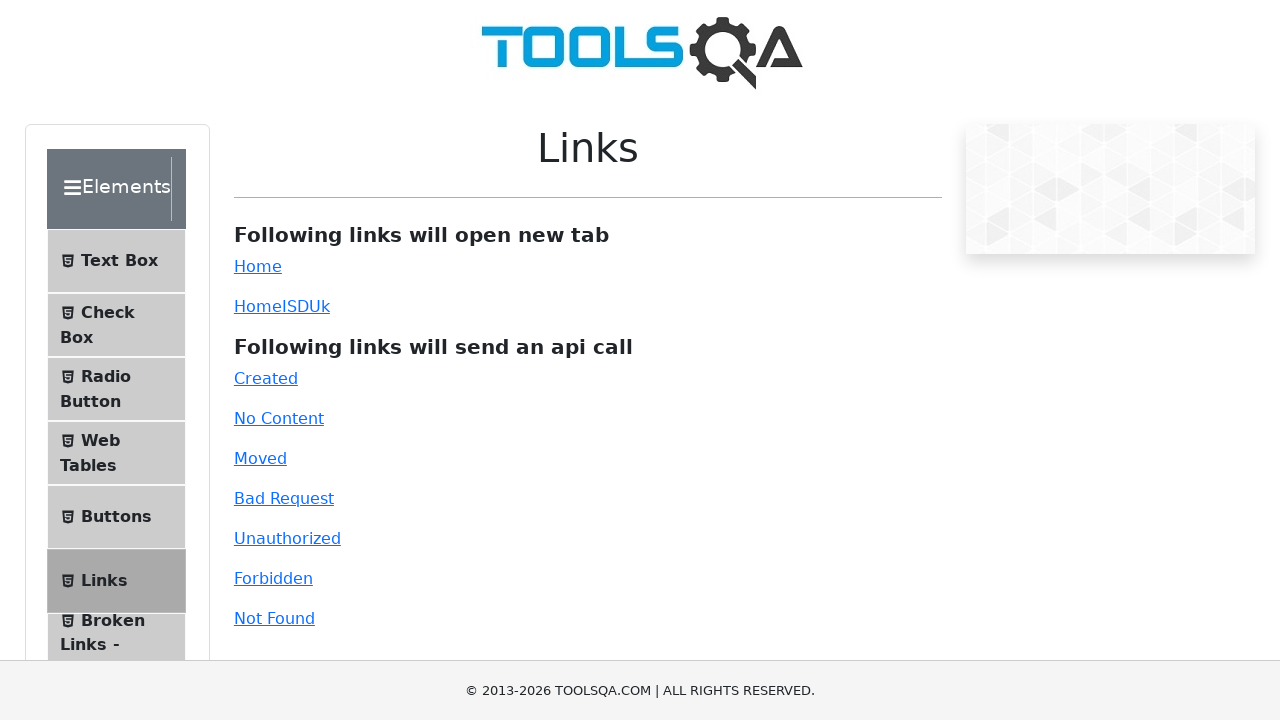

Clicked the Created API link that returns 201 status response at (266, 378) on #created
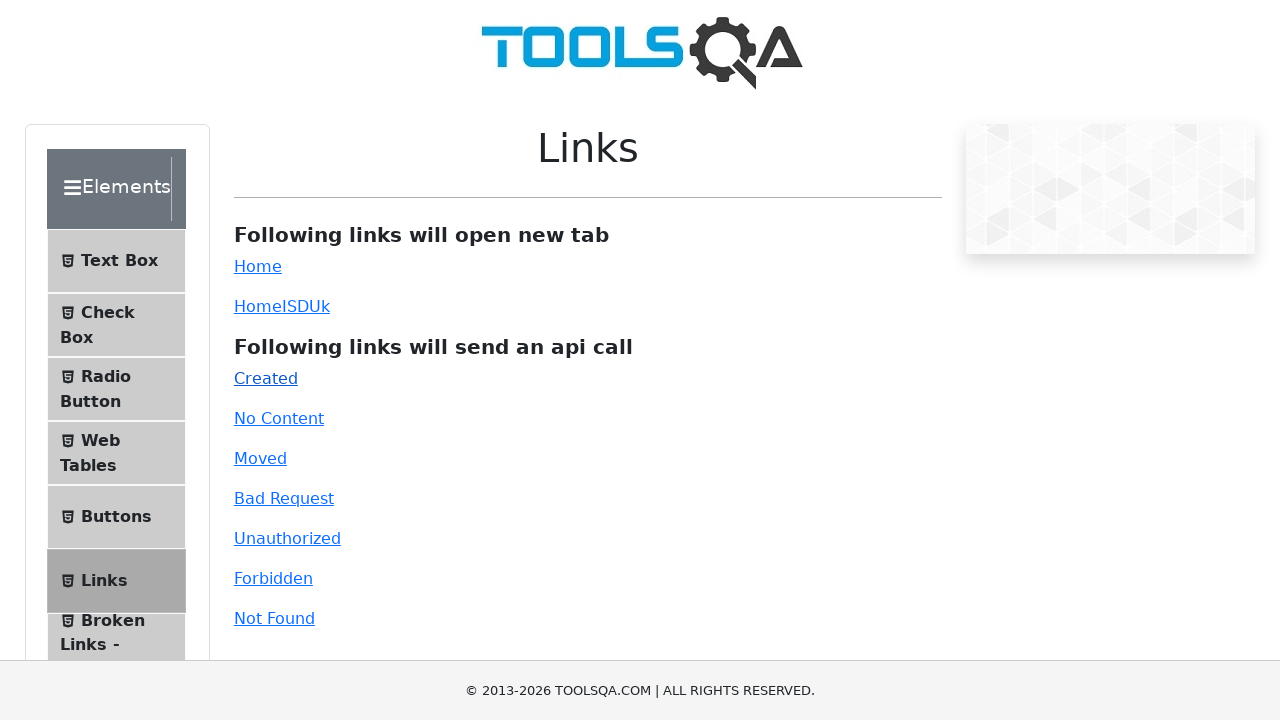

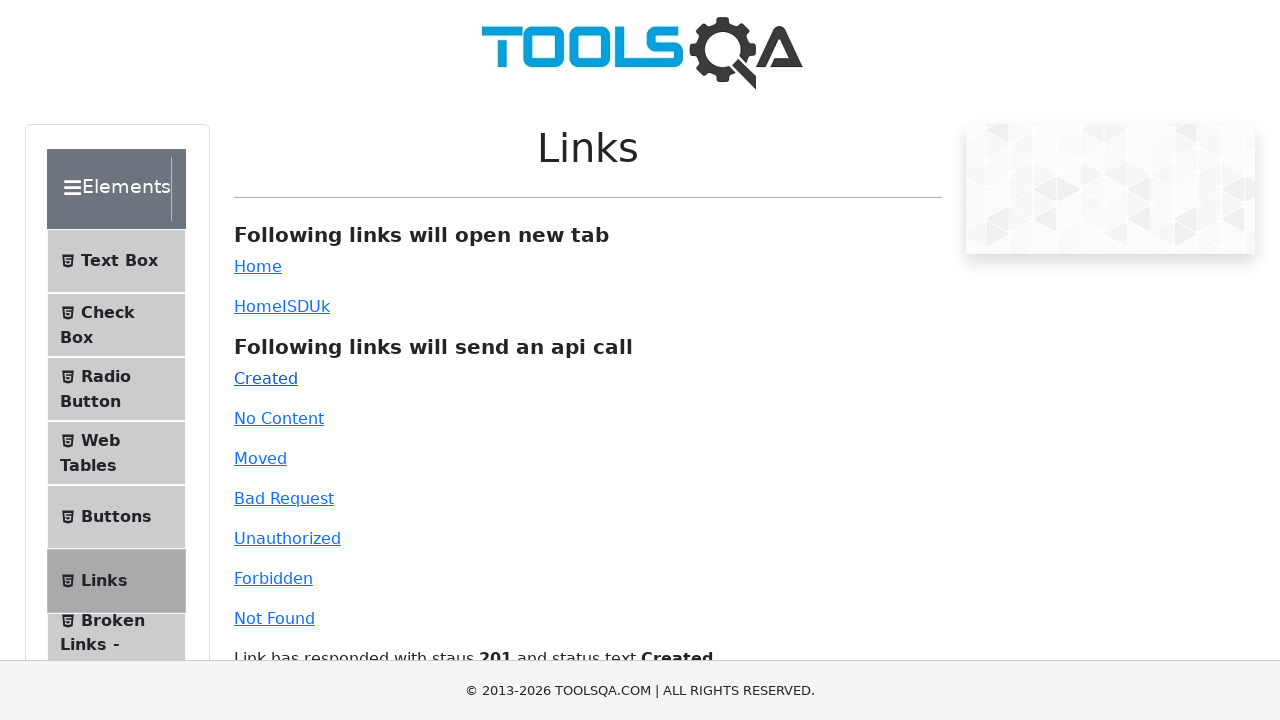